Tests Microsoft.com by navigating to the page and clicking on an element

Starting URL: https://microsoft.com

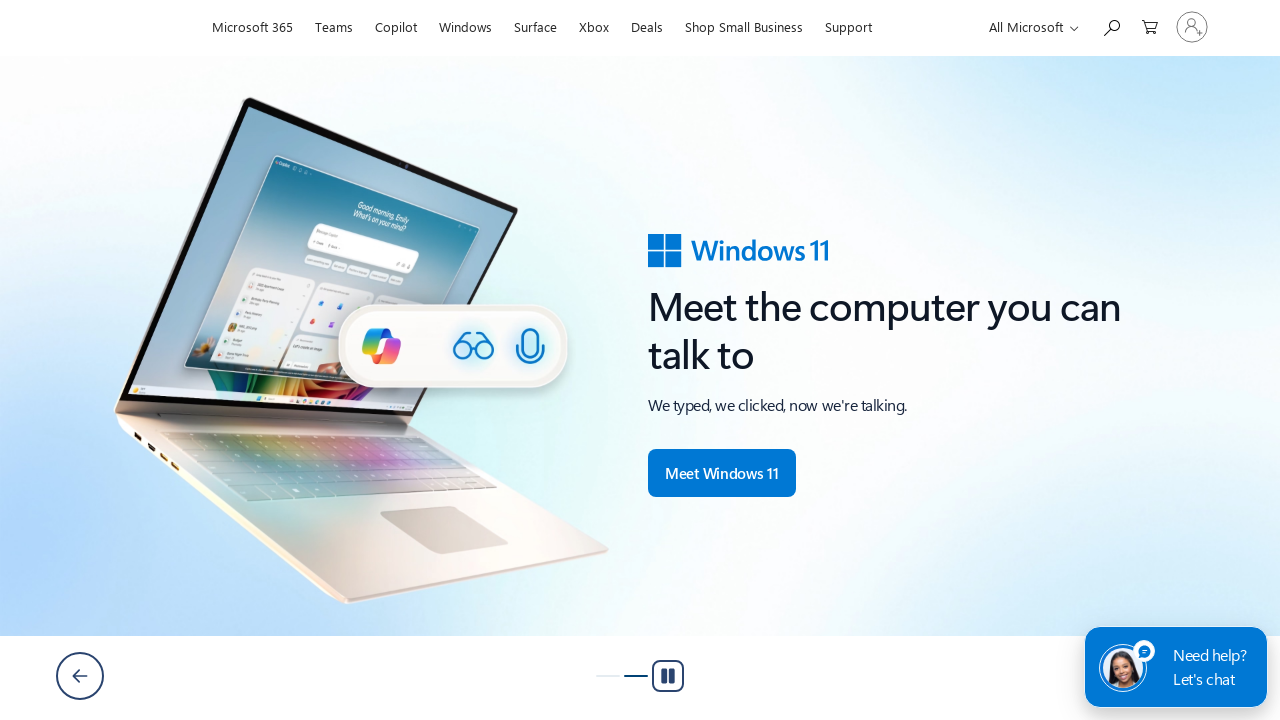

Waited for page DOM to load on Microsoft.com
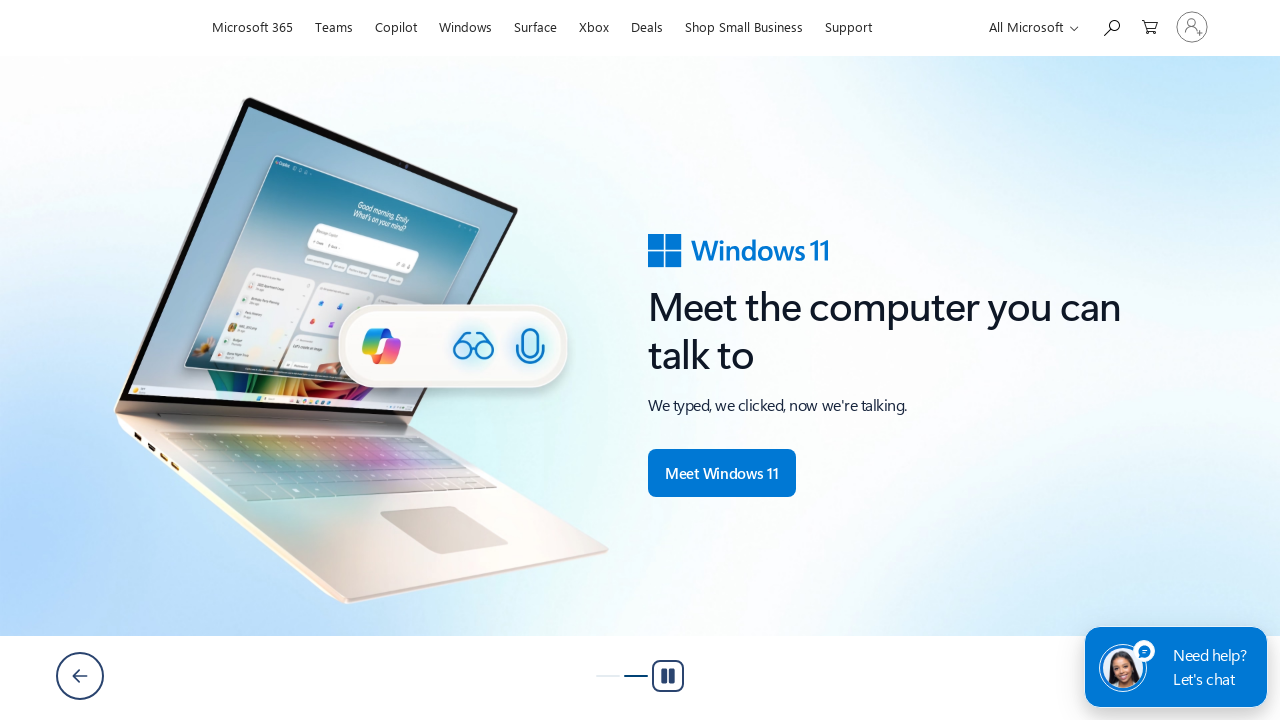

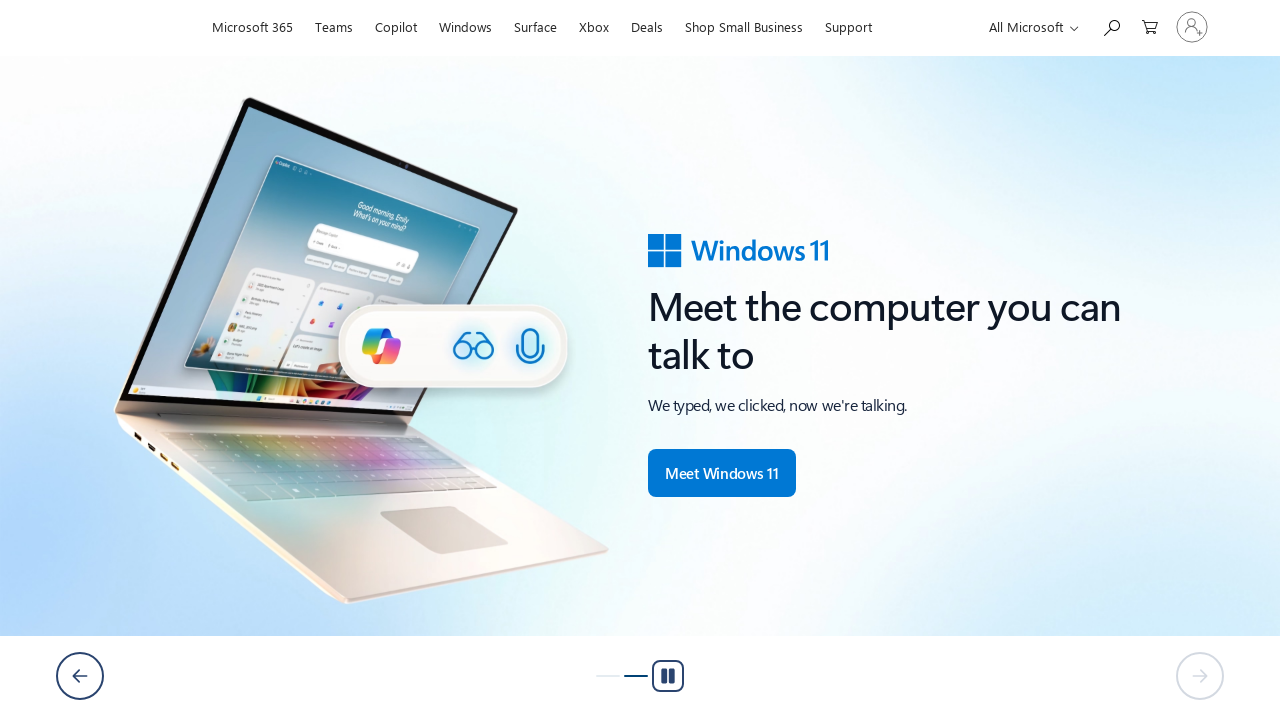